Tests clicking the second radio button on a form using CSS selector with value attribute

Starting URL: https://formy-project.herokuapp.com/radiobutton

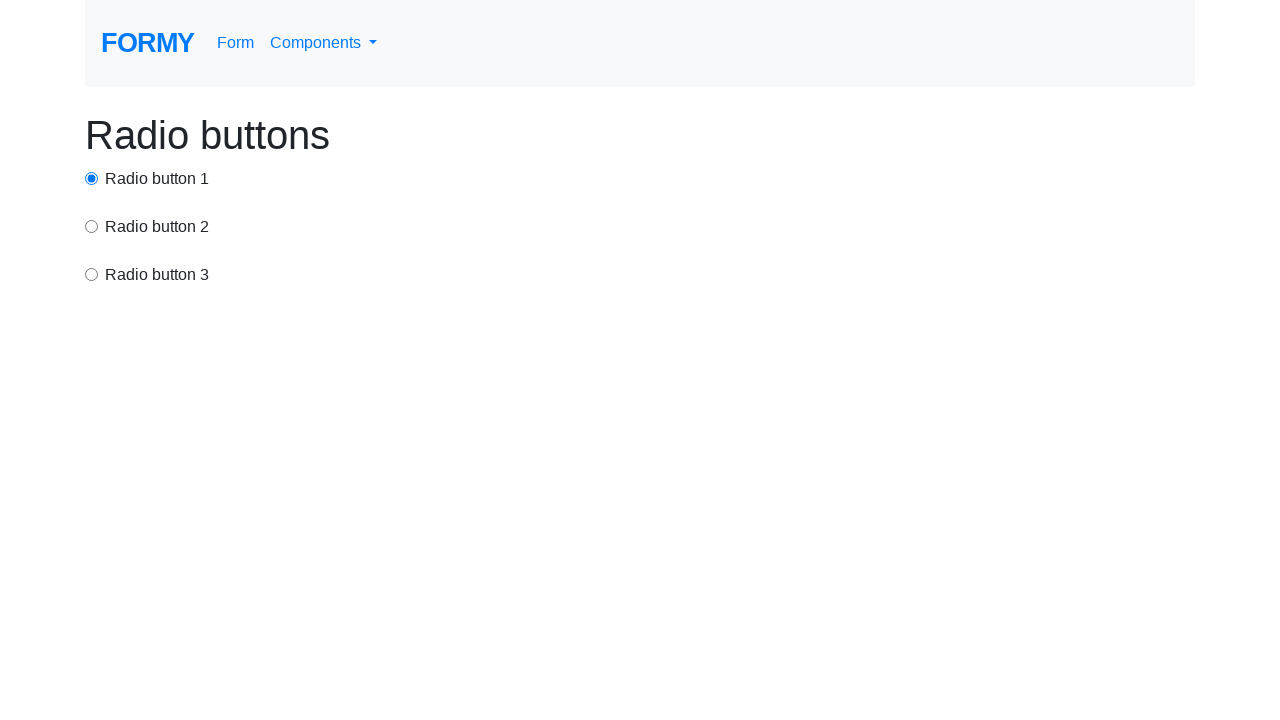

Clicked the second radio button (option2) using CSS selector with value attribute at (92, 226) on input[value='option2']
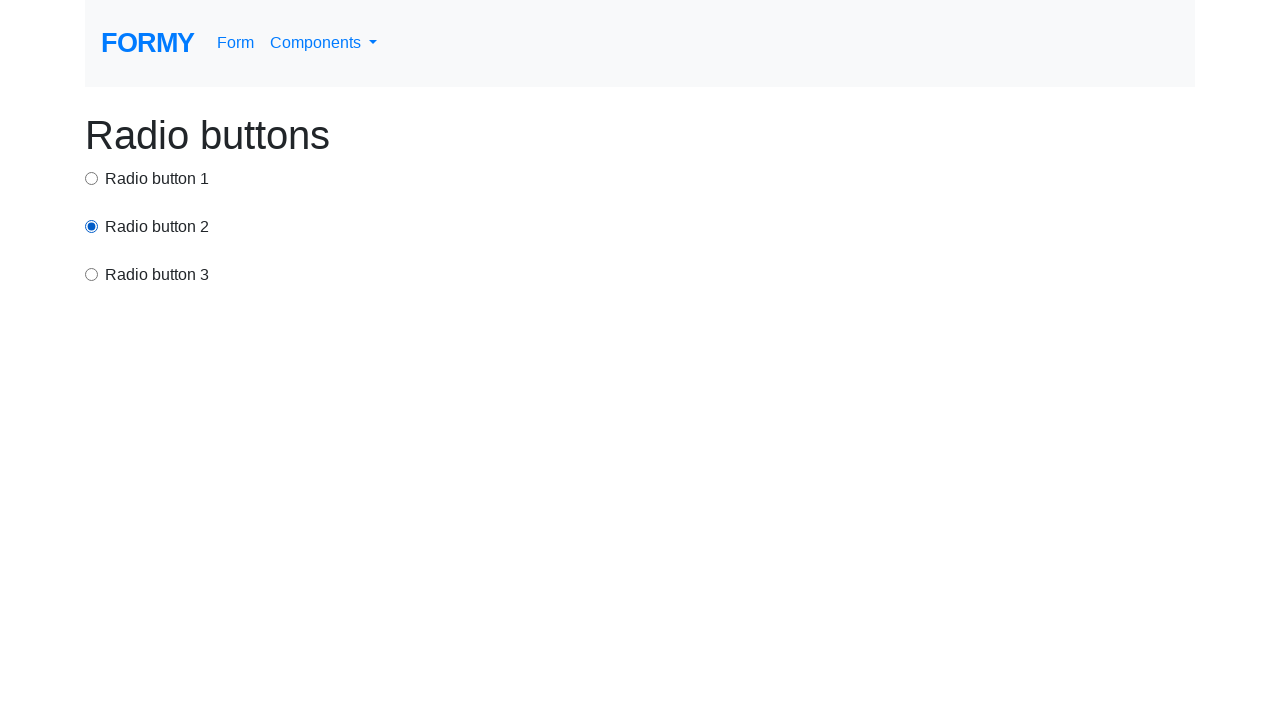

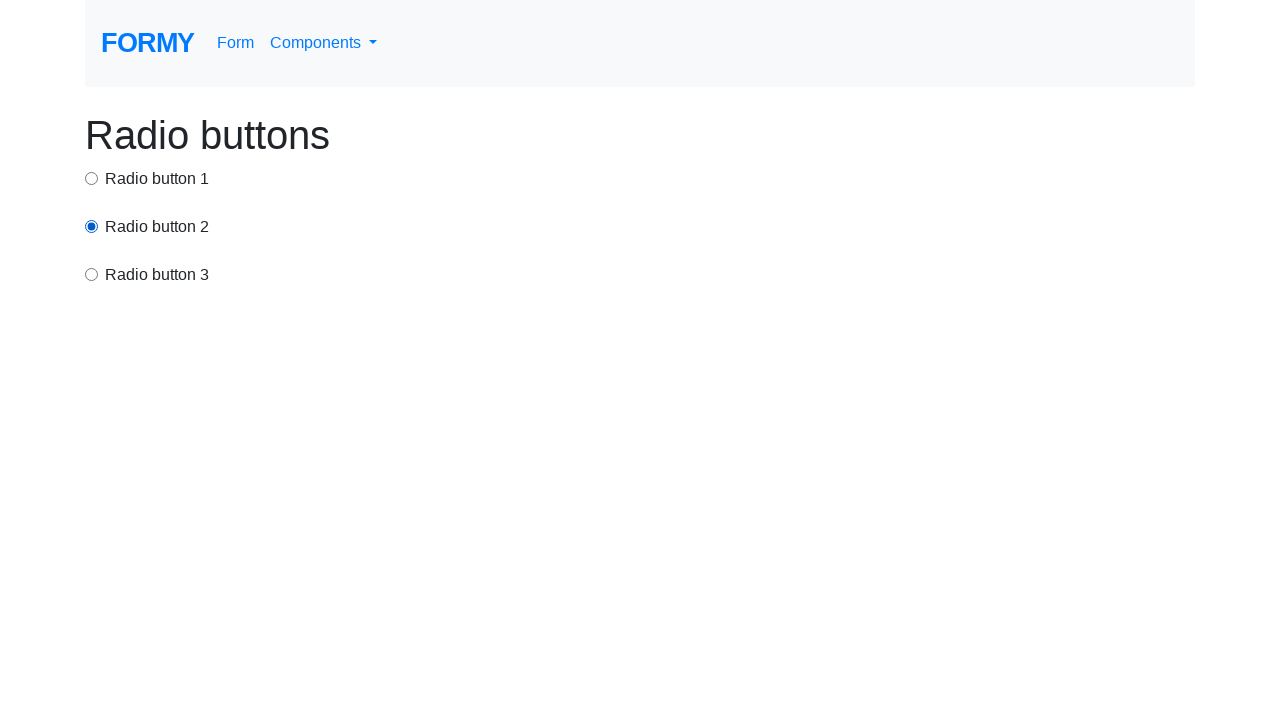